Verifies that the second button's value is NOT equal to "This is a button"

Starting URL: https://kristinek.github.io/site/examples/locators

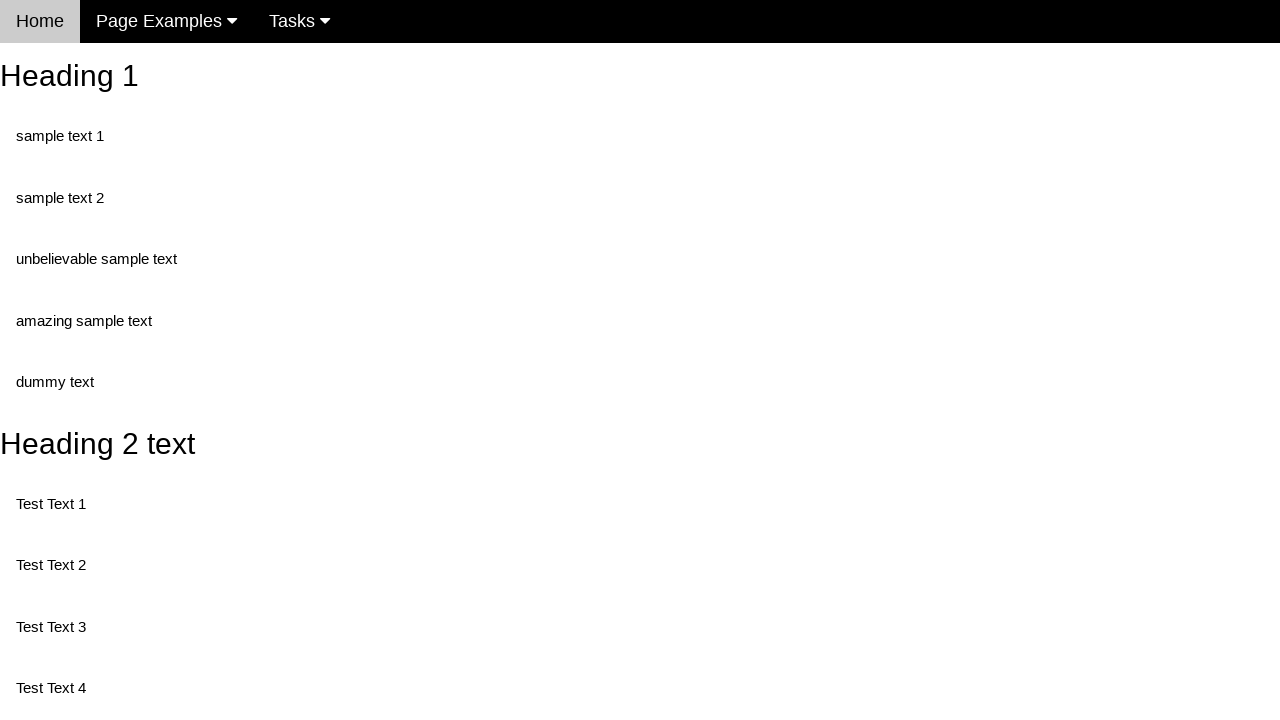

Navigated to locators example page
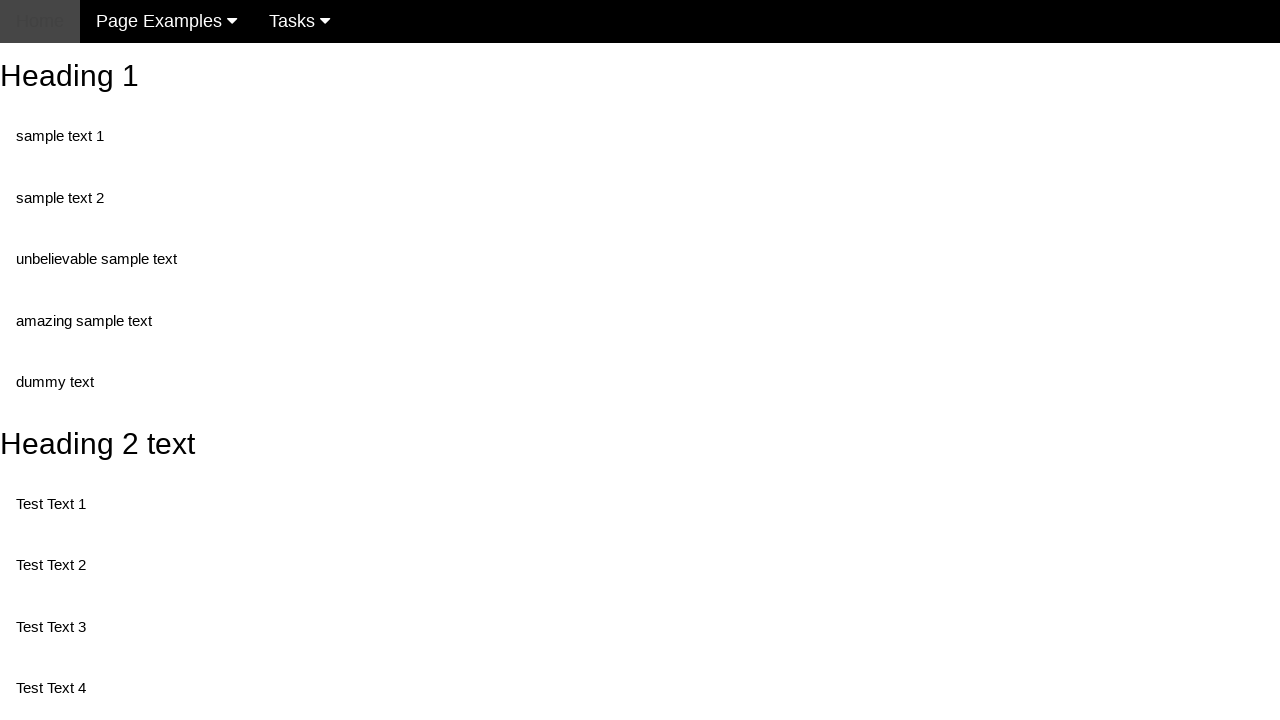

Located the second button element by ID
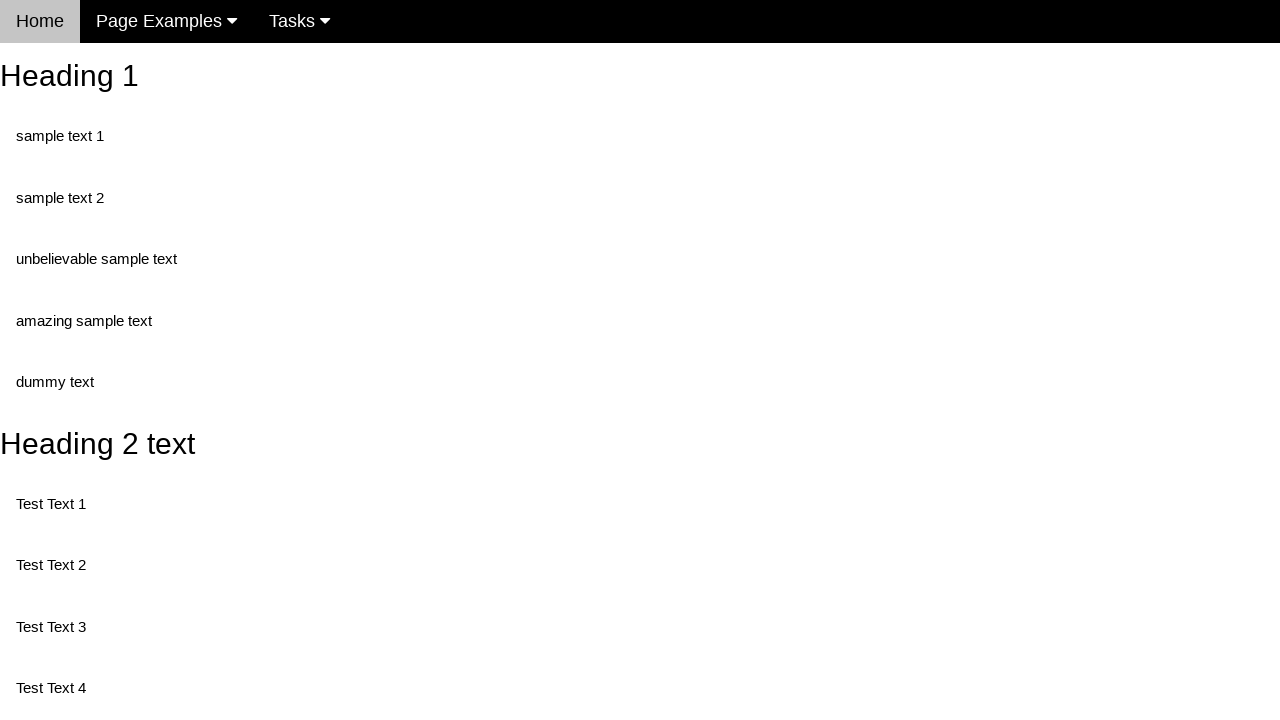

Retrieved button value attribute: 'This is also a button'
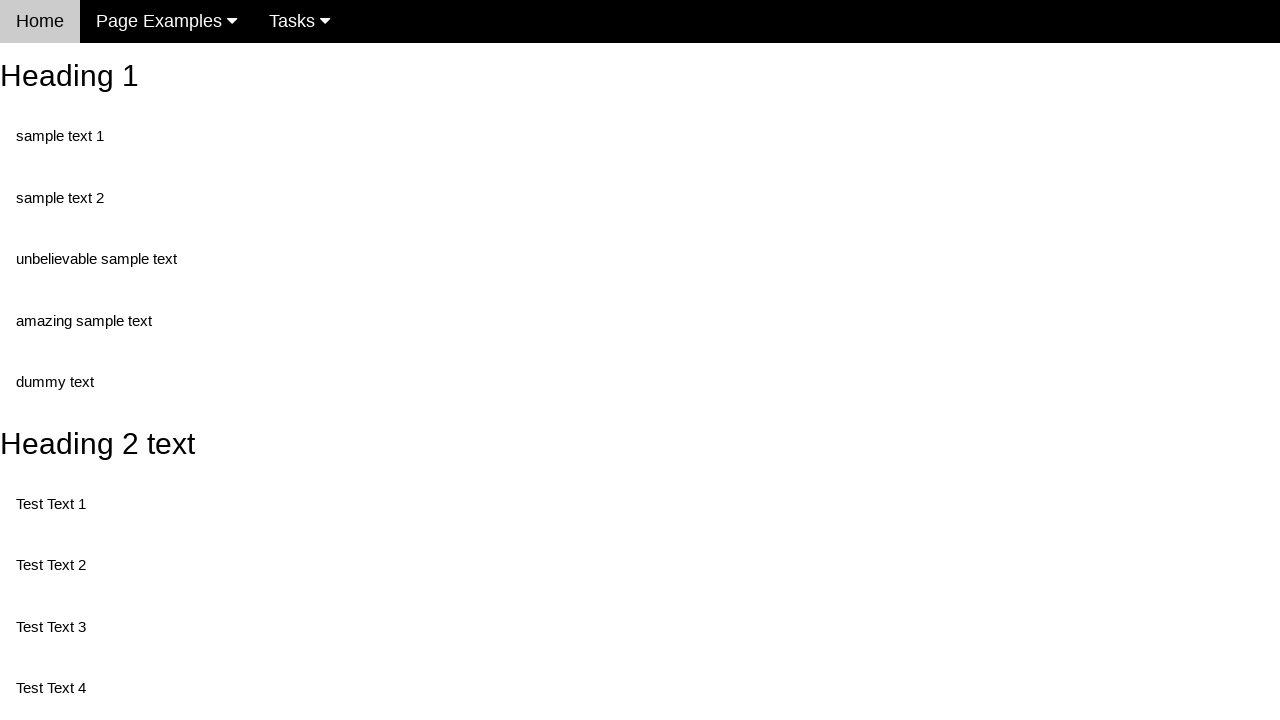

Assertion passed: button value is NOT 'This is a button'
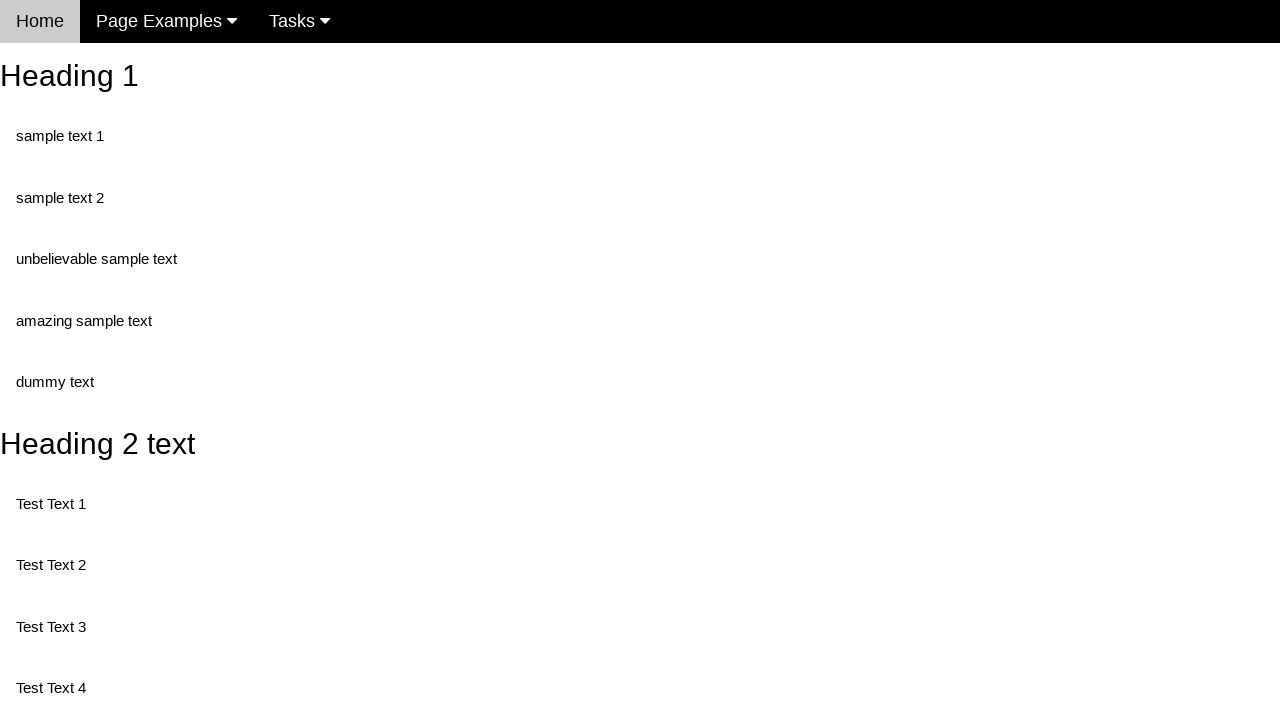

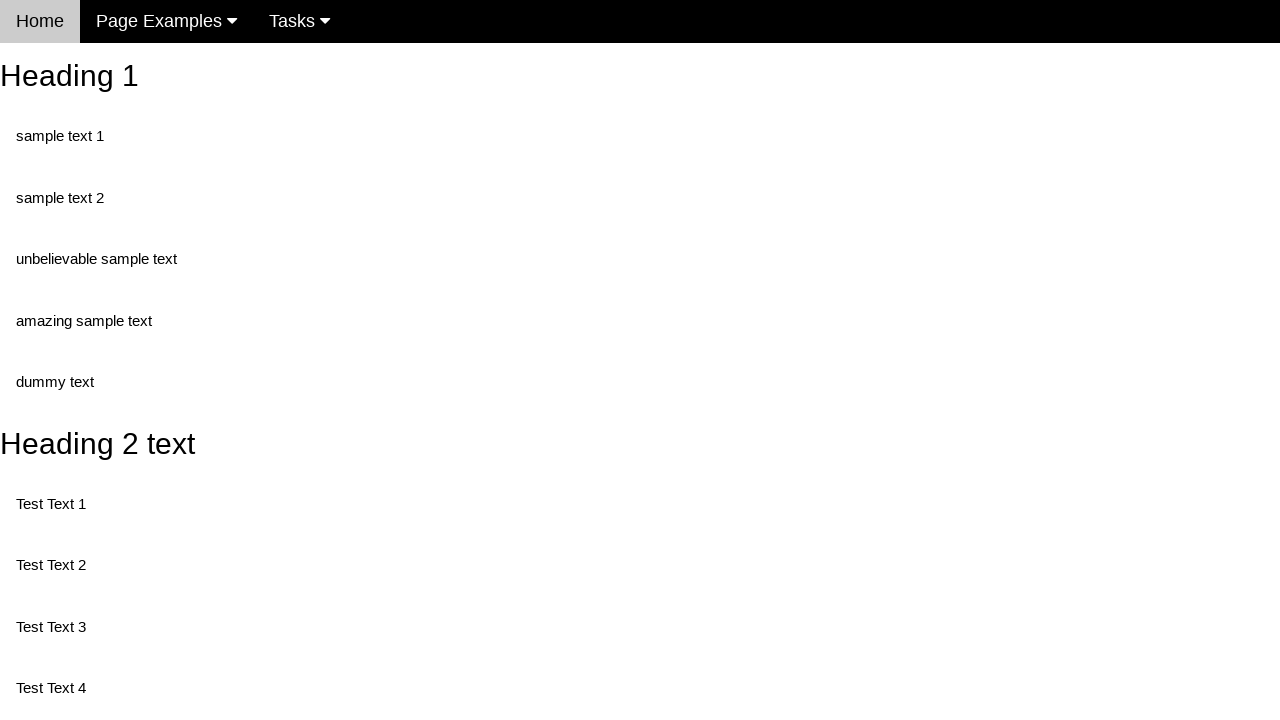